Tests progress bar functionality by starting the progress, waiting for it to reach approximately 75%, and then stopping it

Starting URL: http://www.uitestingplayground.com/progressbar

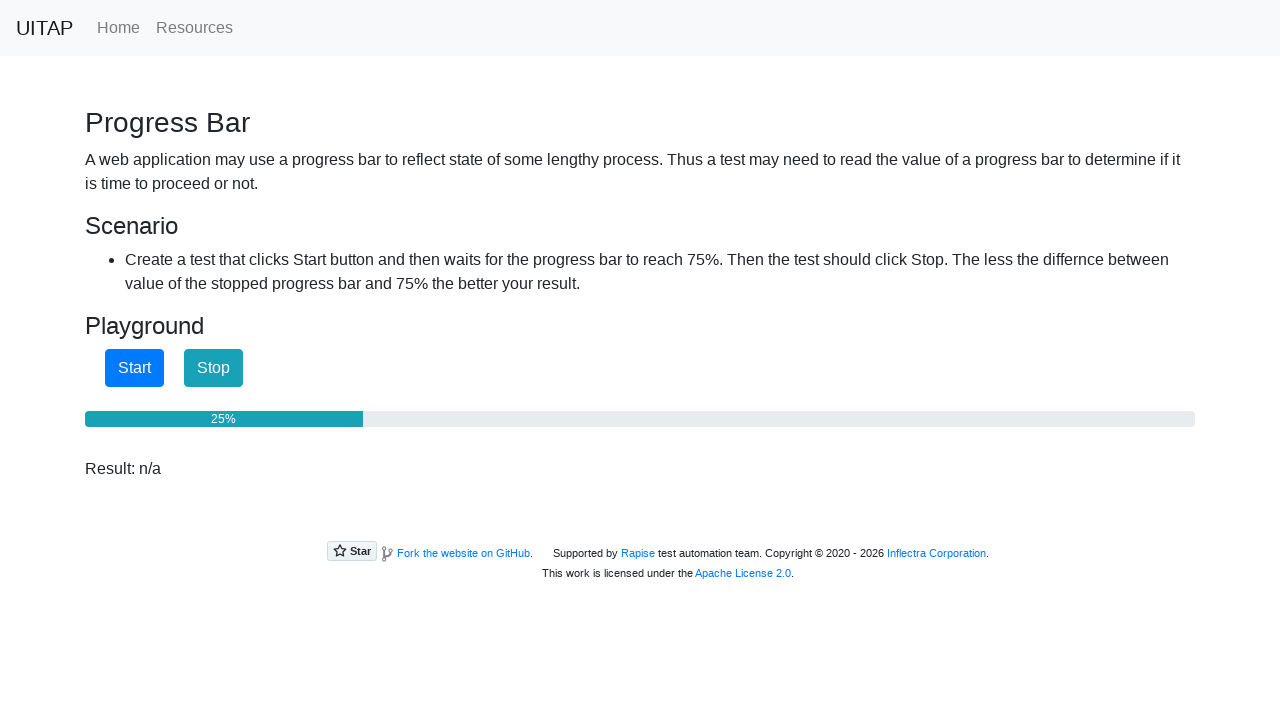

Clicked start button to begin progress bar at (134, 368) on #startButton
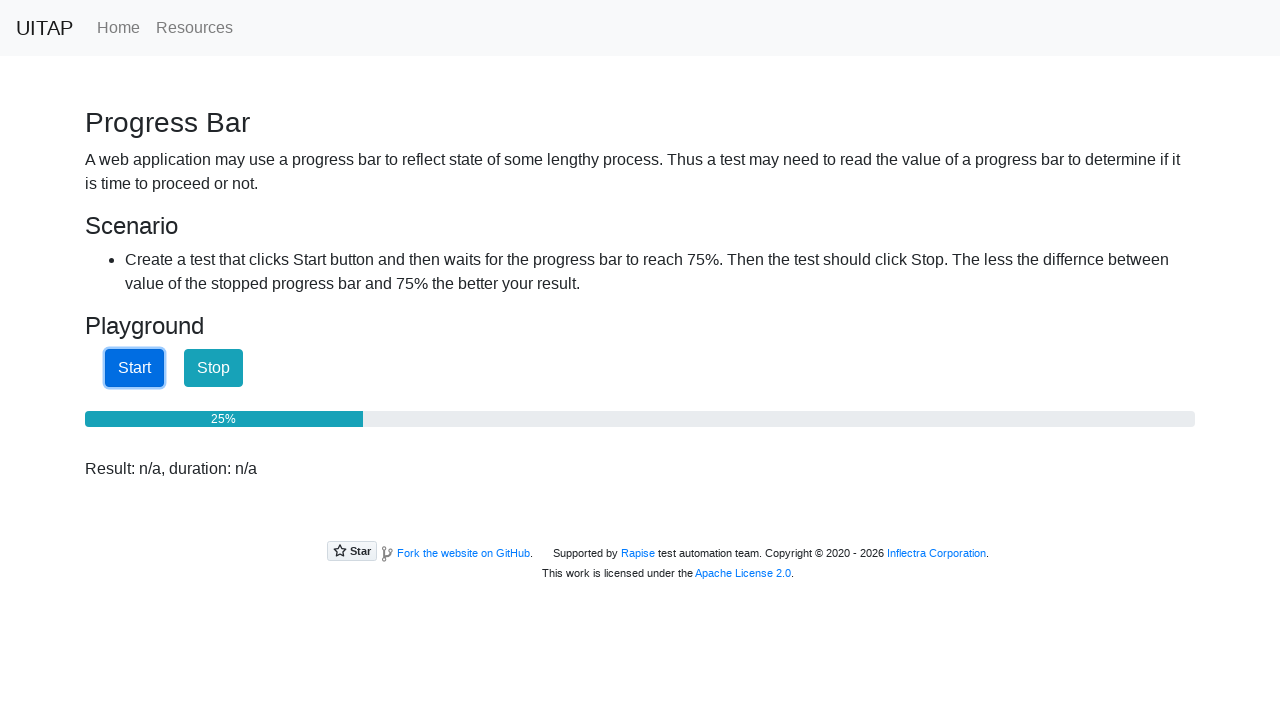

Progress bar reached approximately 75%
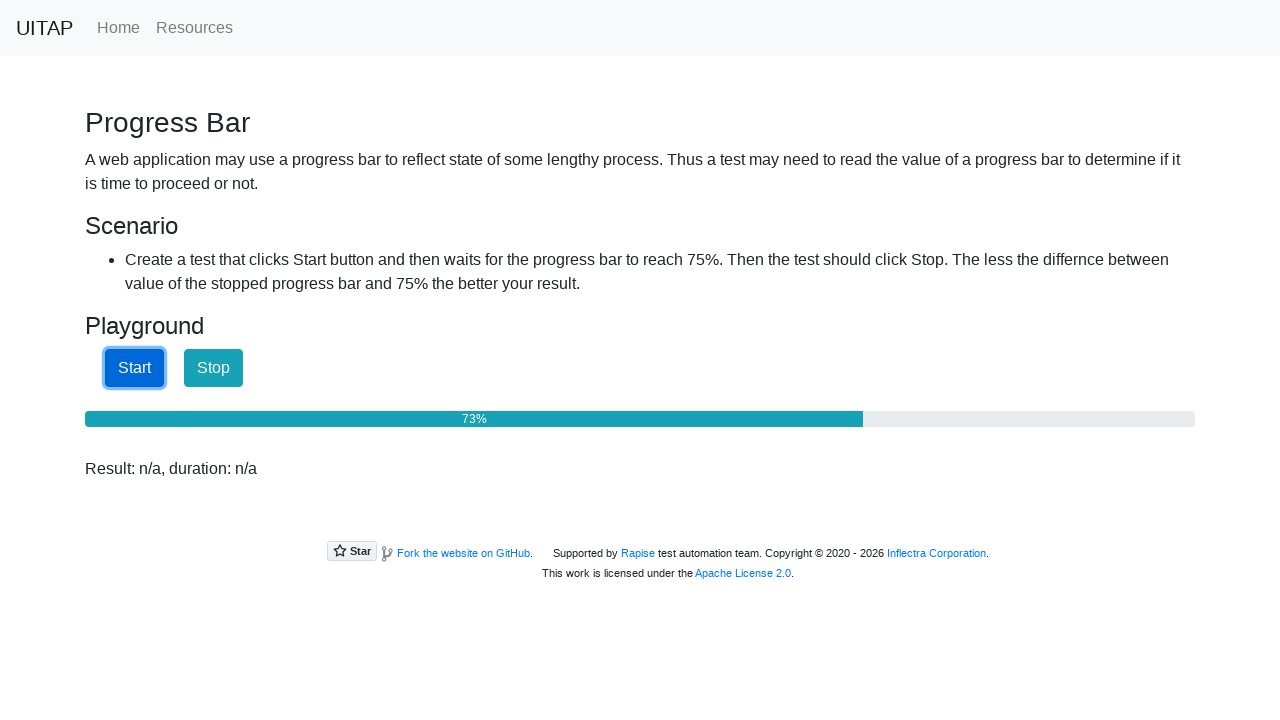

Clicked stop button to halt progress bar at (214, 368) on #stopButton
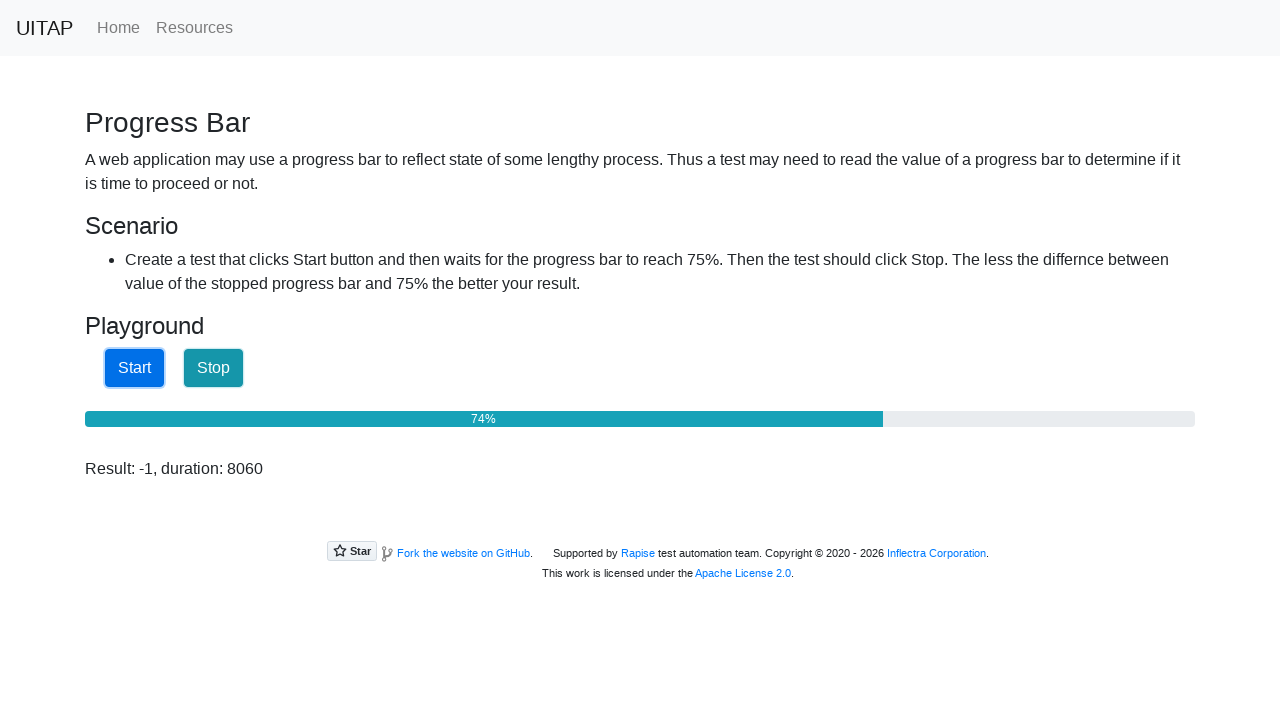

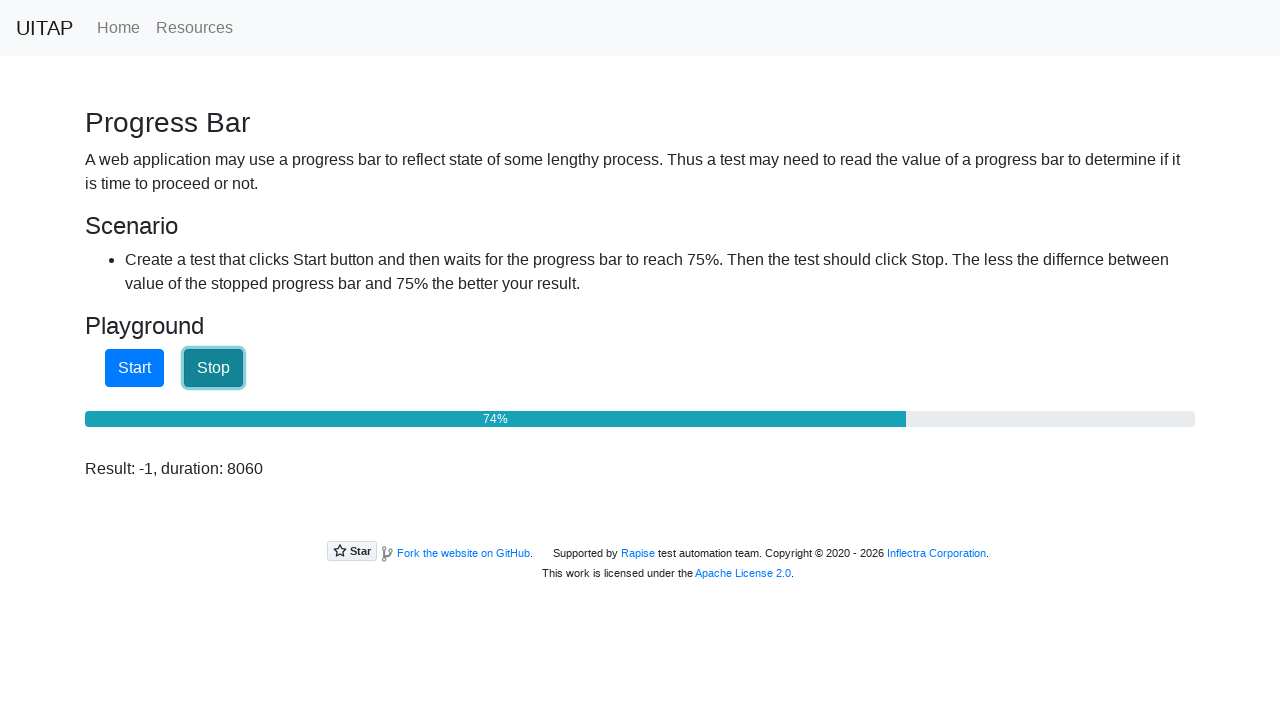